Tests spinner widget on jQuery UI by clicking disable and destroy buttons, entering a value, and getting the value within an iframe.

Starting URL: https://jqueryui.com/spinner/

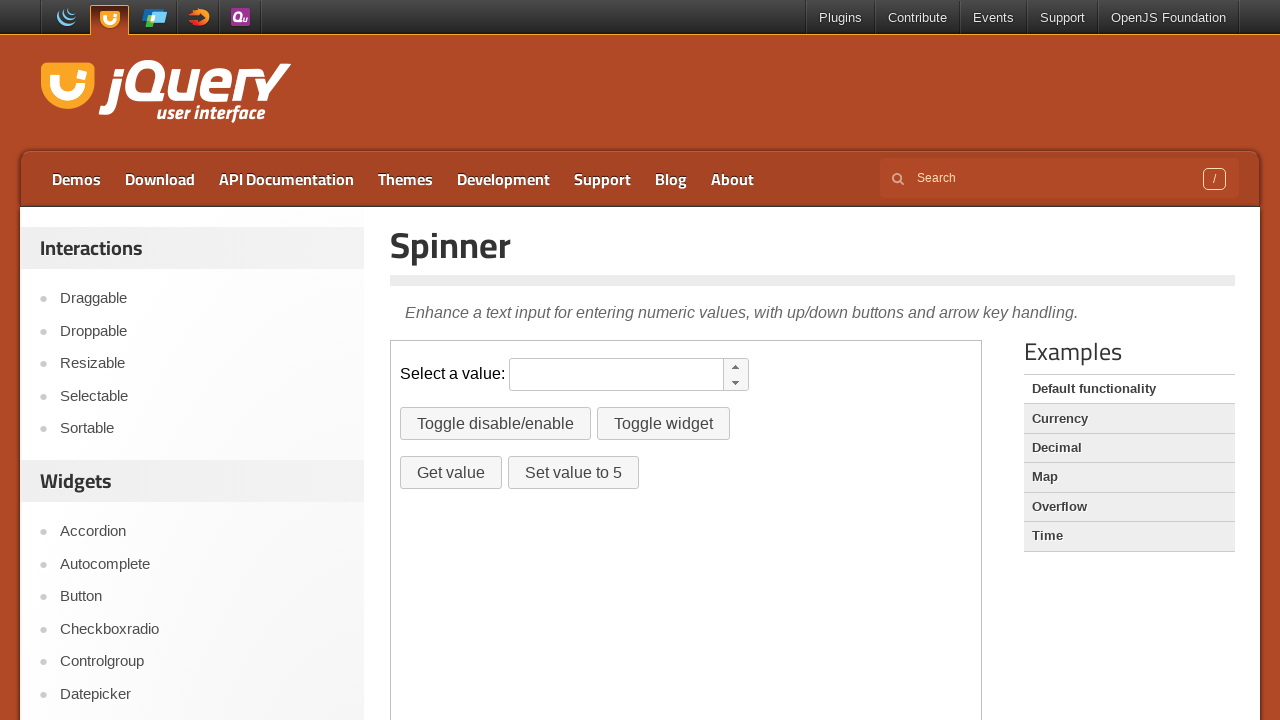

Located the demo iframe
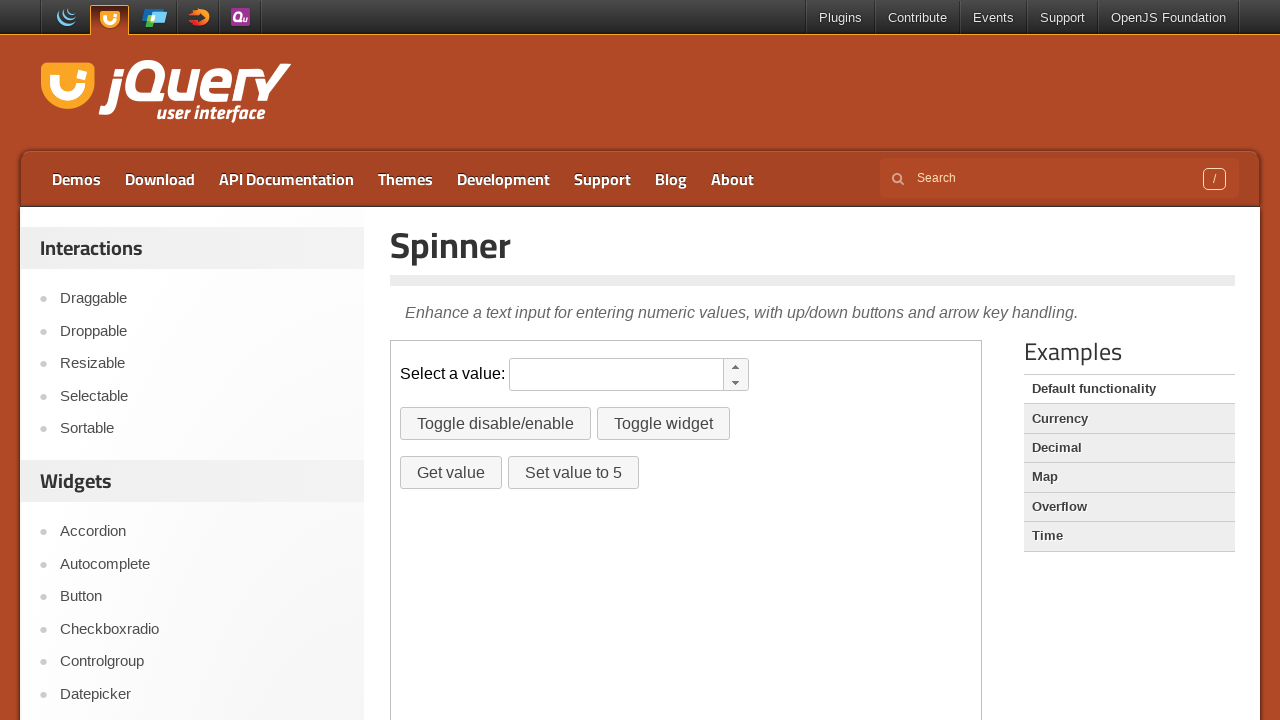

Clicked the disable button at (496, 424) on iframe.demo-frame >> internal:control=enter-frame >> #disable
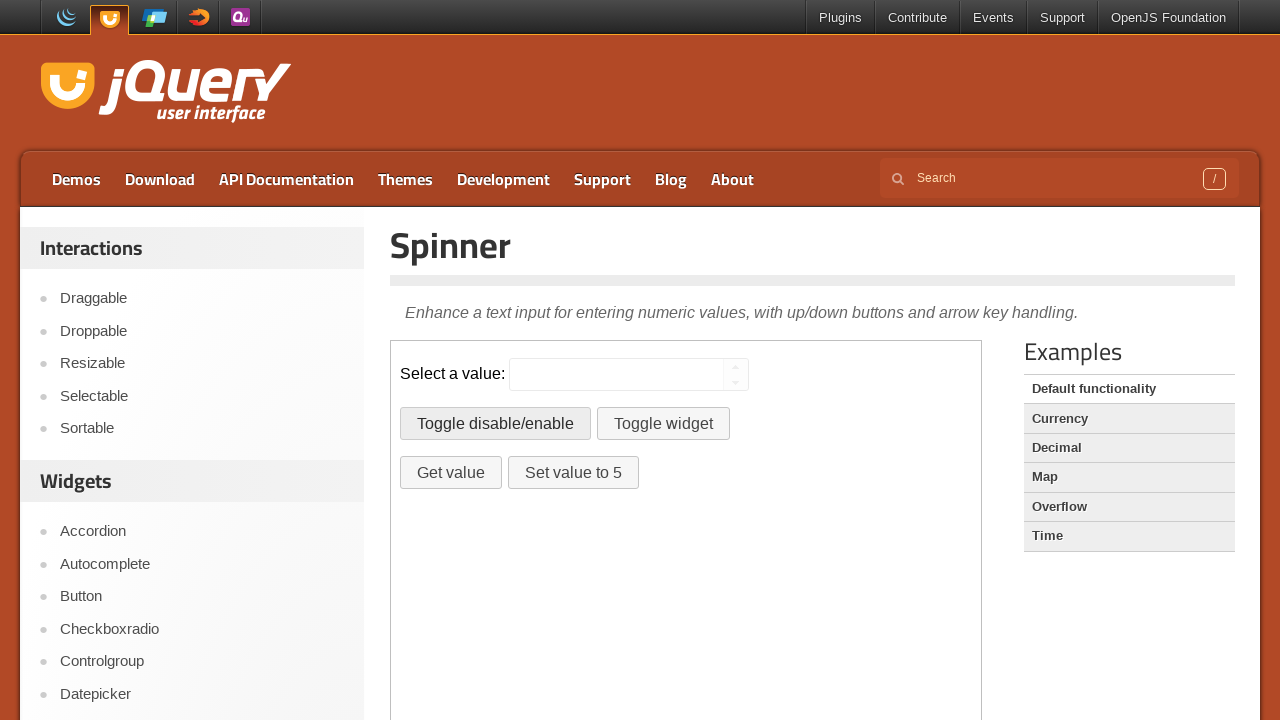

Clicked the destroy button at (663, 424) on iframe.demo-frame >> internal:control=enter-frame >> #destroy
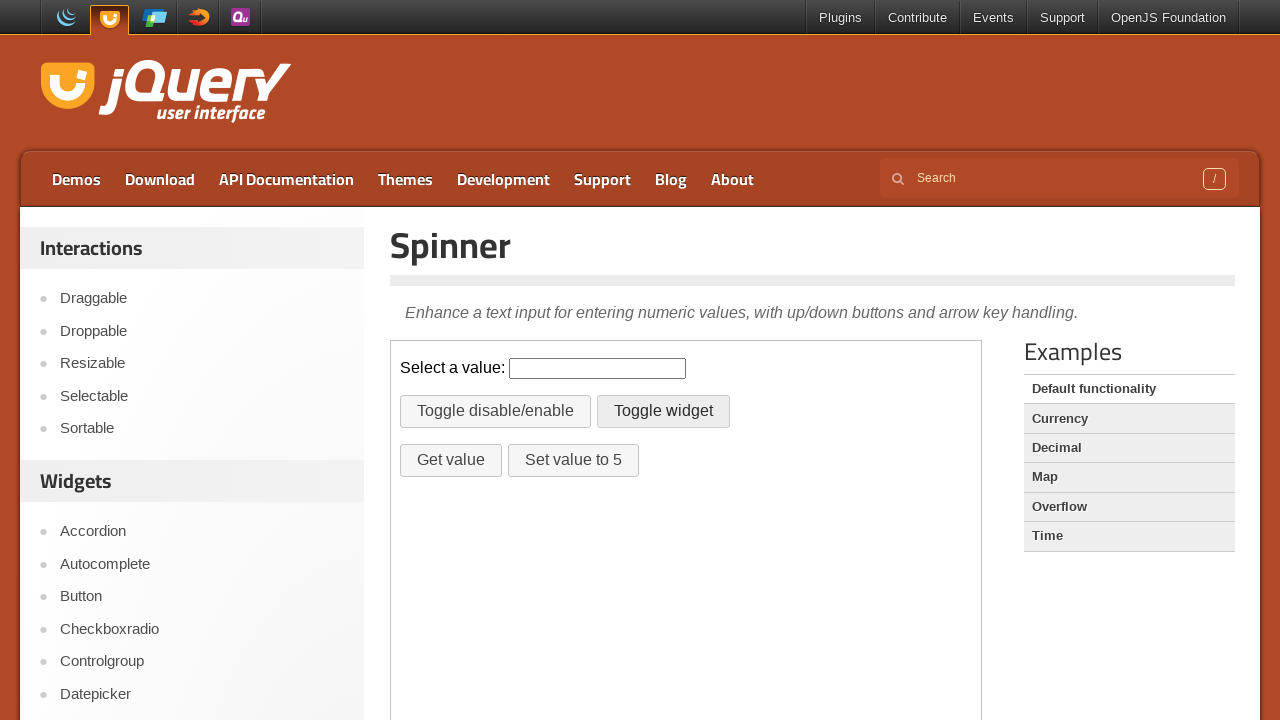

Entered value '1' in the spinner input field on iframe.demo-frame >> internal:control=enter-frame >> #spinner
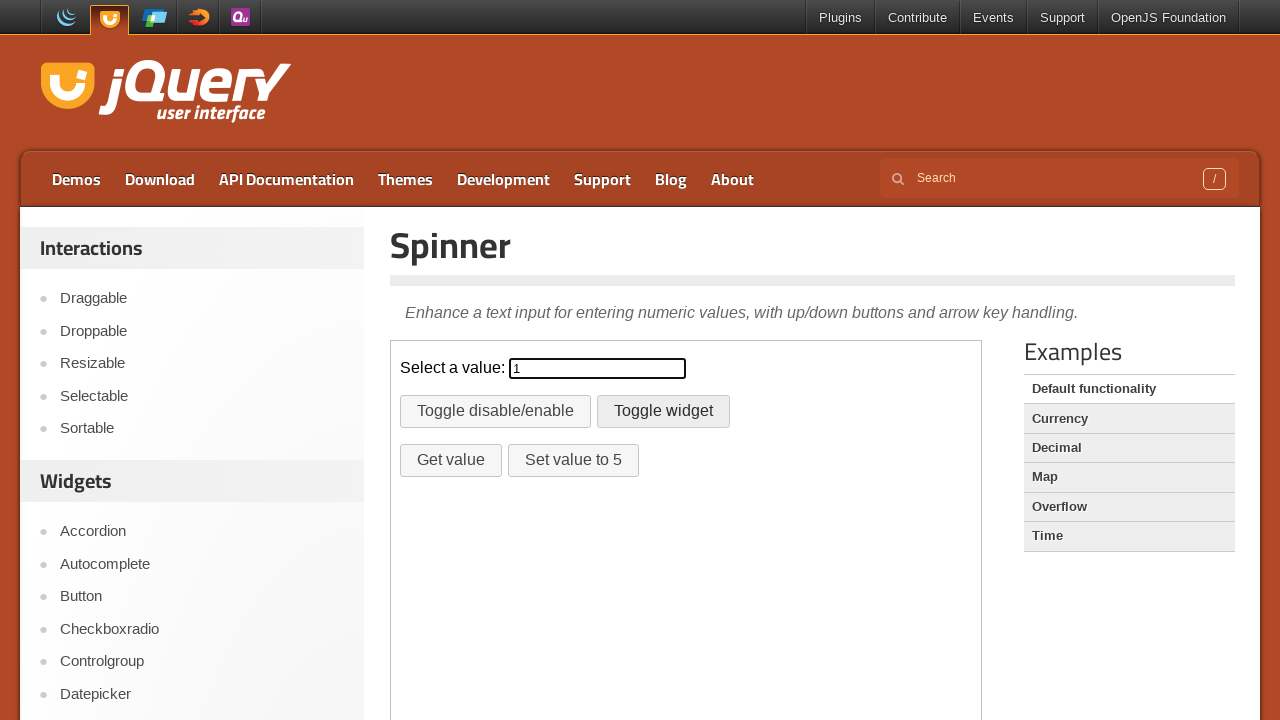

Clicked the get value button at (451, 460) on iframe.demo-frame >> internal:control=enter-frame >> #getvalue
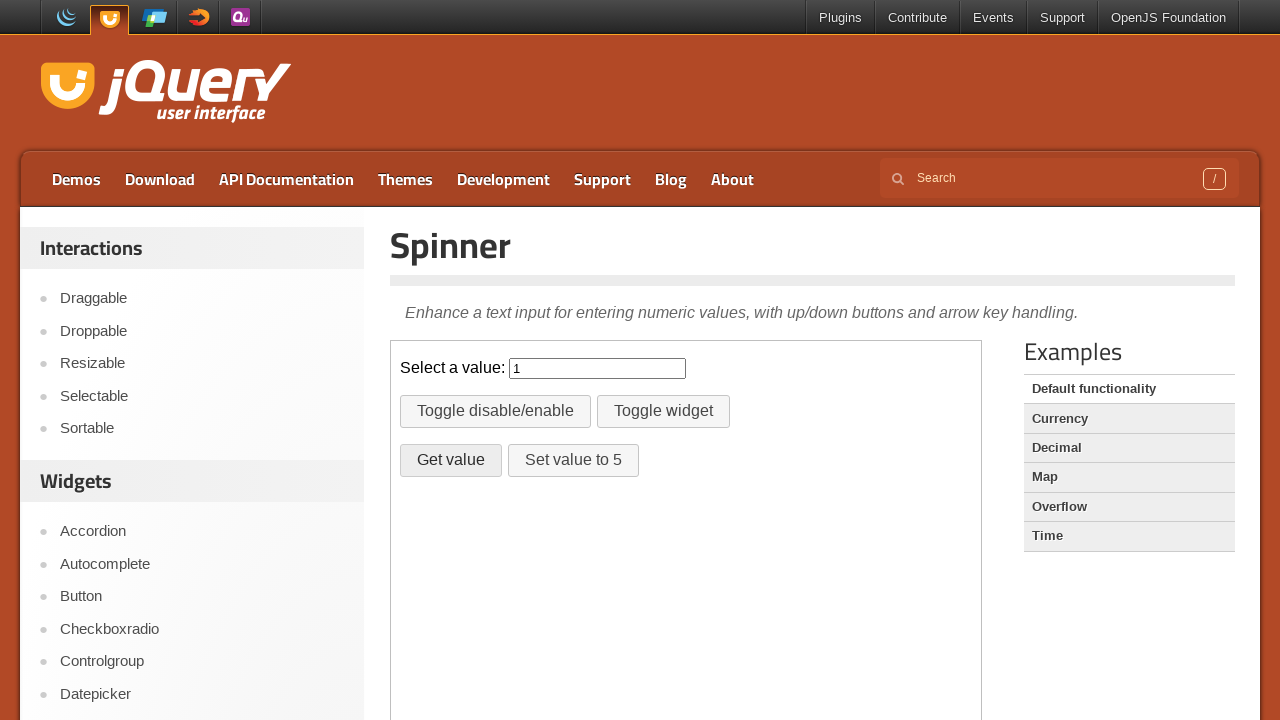

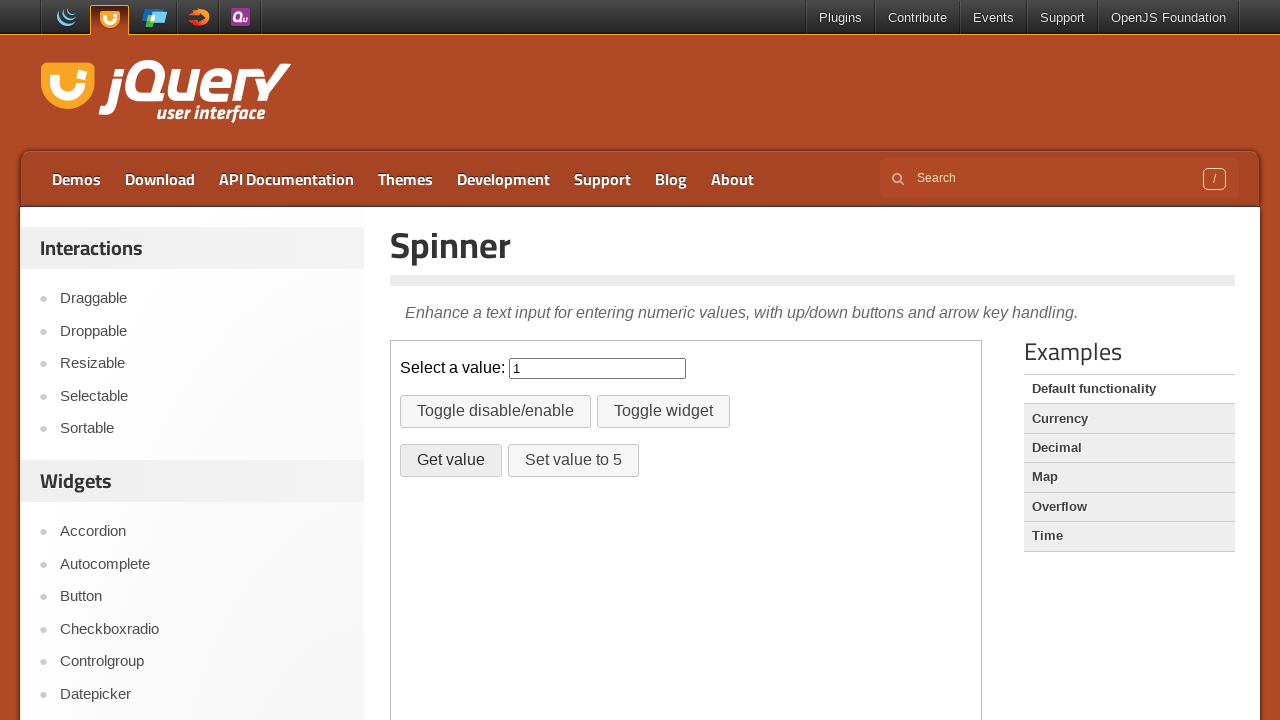